Tests that entering an invalid order number shows a not found message/image

Starting URL: https://qa-scooter.praktikum-services.ru/

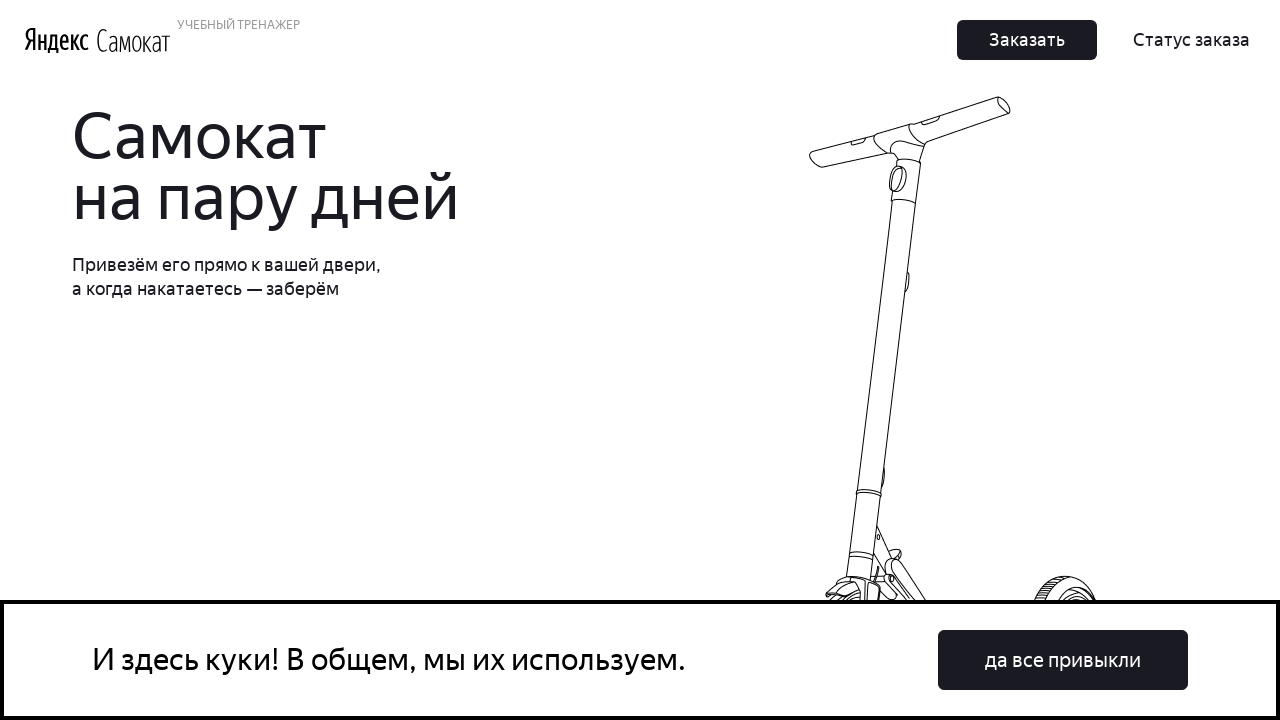

Clicked on the Order Status button at (1192, 40) on button.Header_Link__1TAG7, [class*='StatusButton'], button:has-text('Статус зака
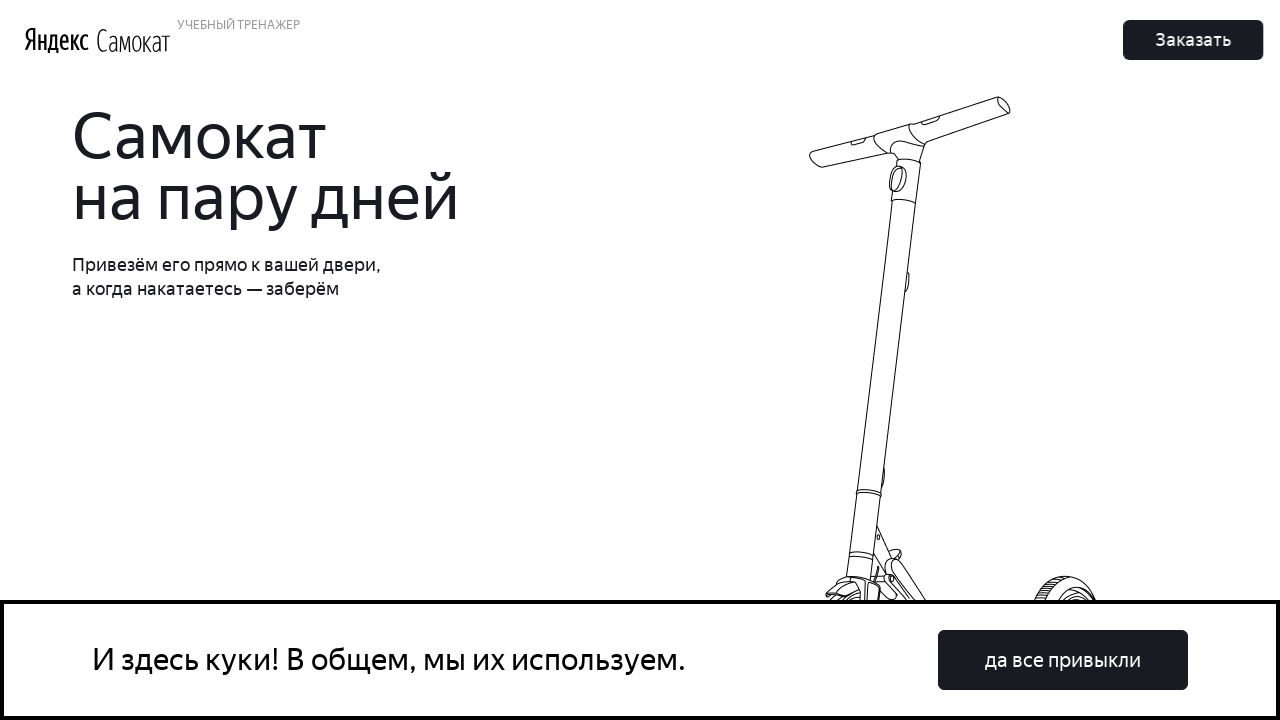

Entered invalid order number '000000' in the order number field on input[placeholder*='номер'], input.Input_Input__1iN_Z
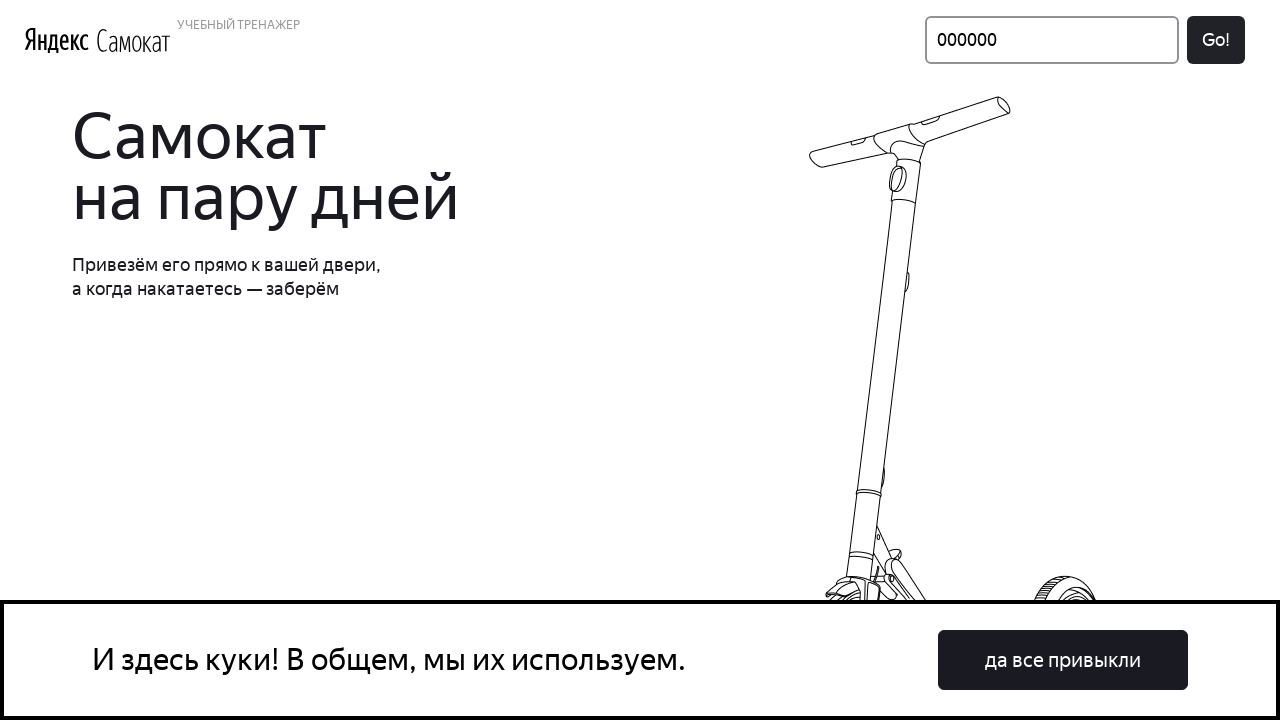

Clicked the Go button to search for the order at (1216, 40) on button.Header_Button__28dPO, button:has-text('Go')
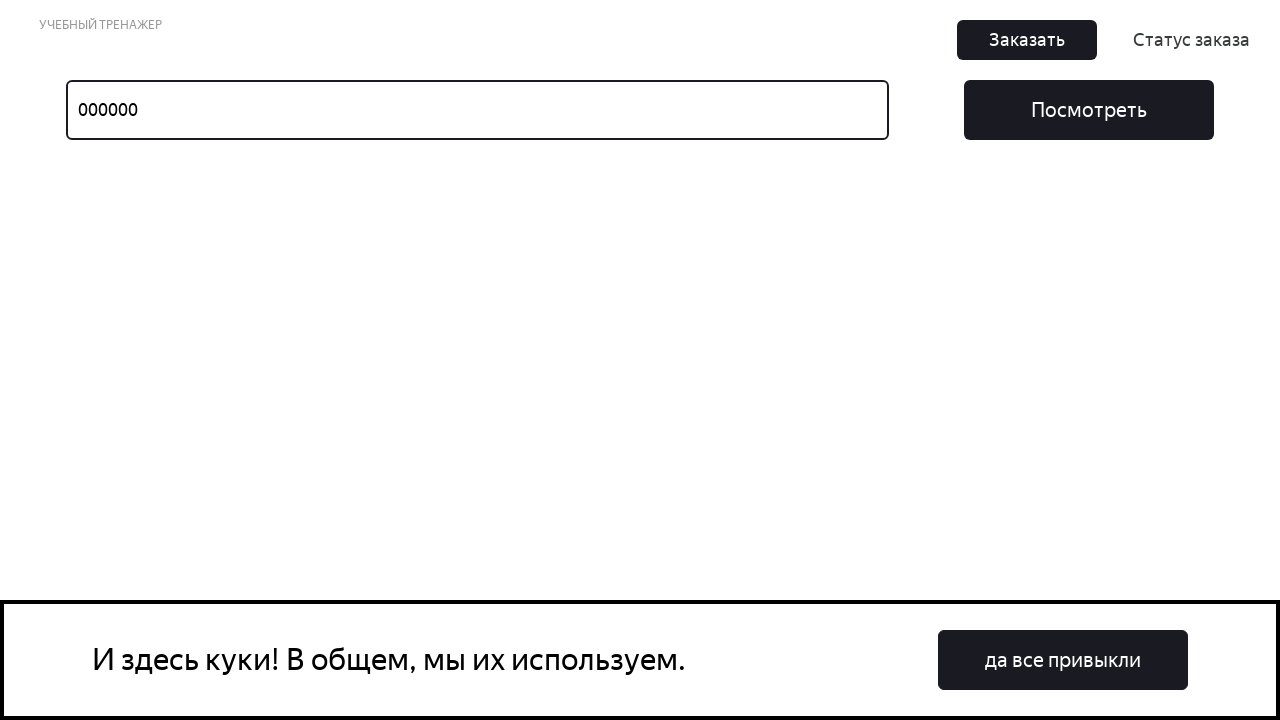

Verified that the 'not found' message/image is displayed for invalid order number
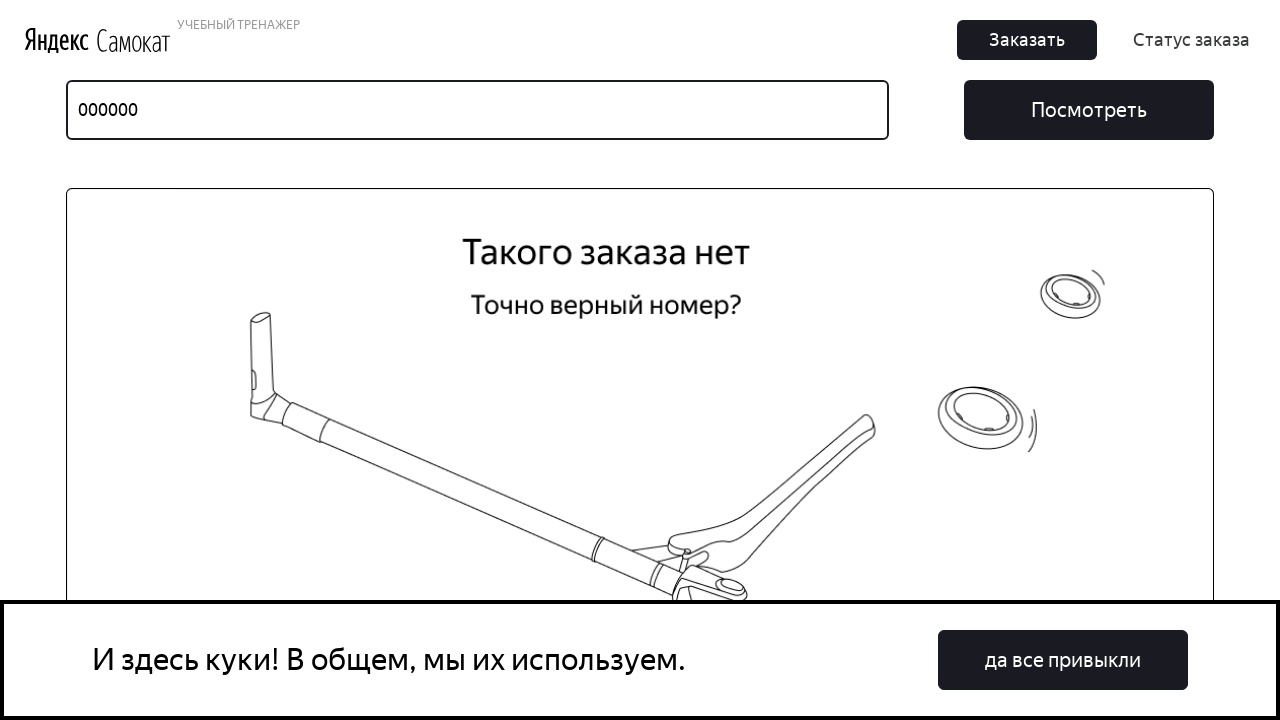

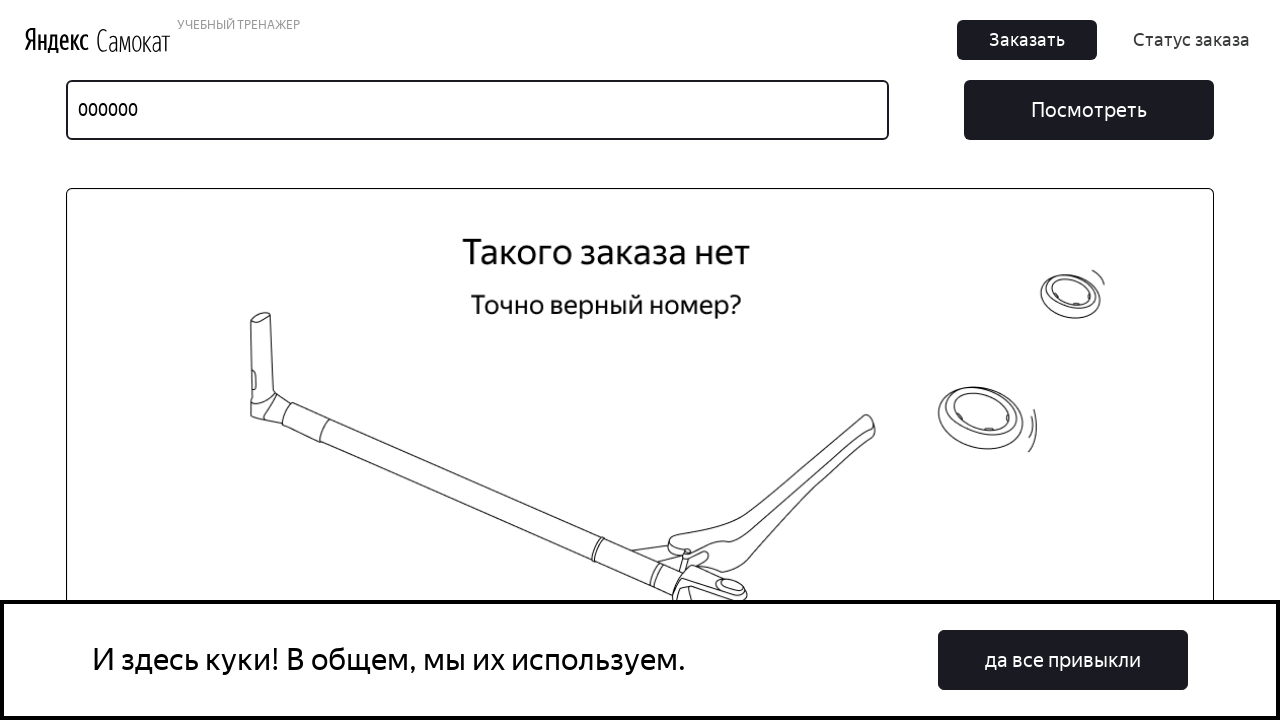